Validates that a dropdown contains the expected options by comparing each option's text against a predefined list

Starting URL: https://rahulshettyacademy.com/AutomationPractice/

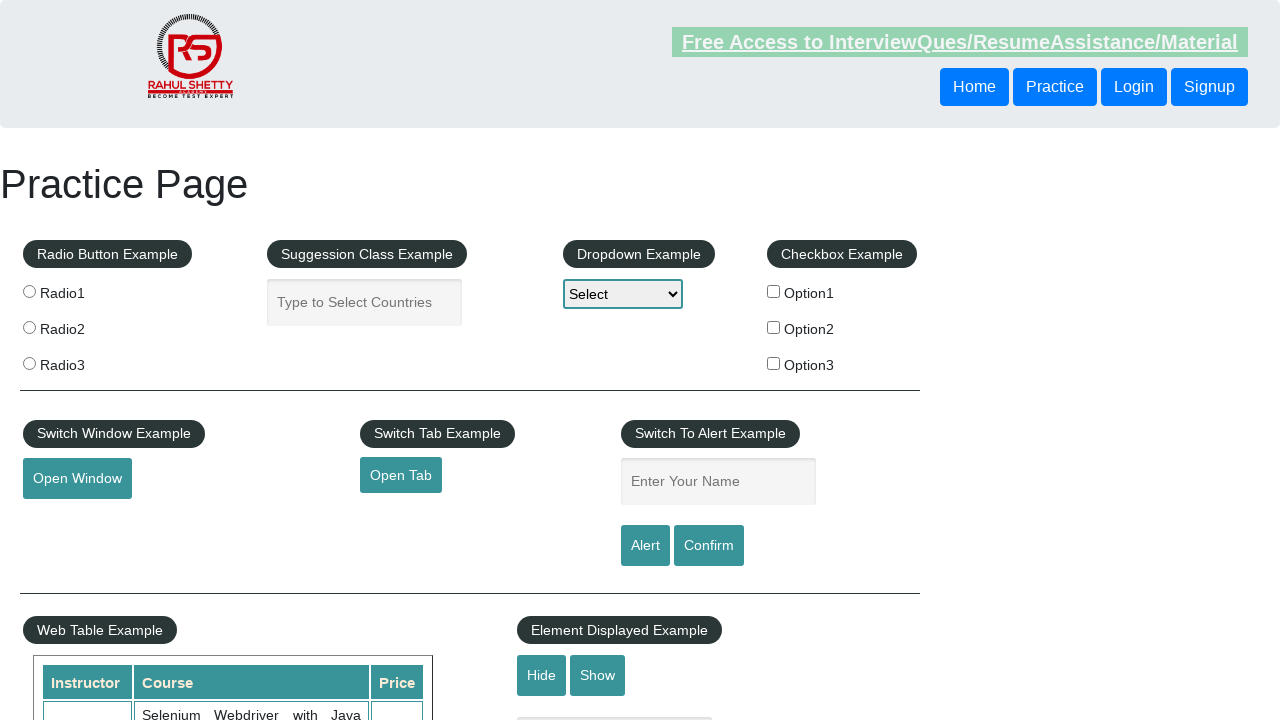

Navigated to AutomationPractice page
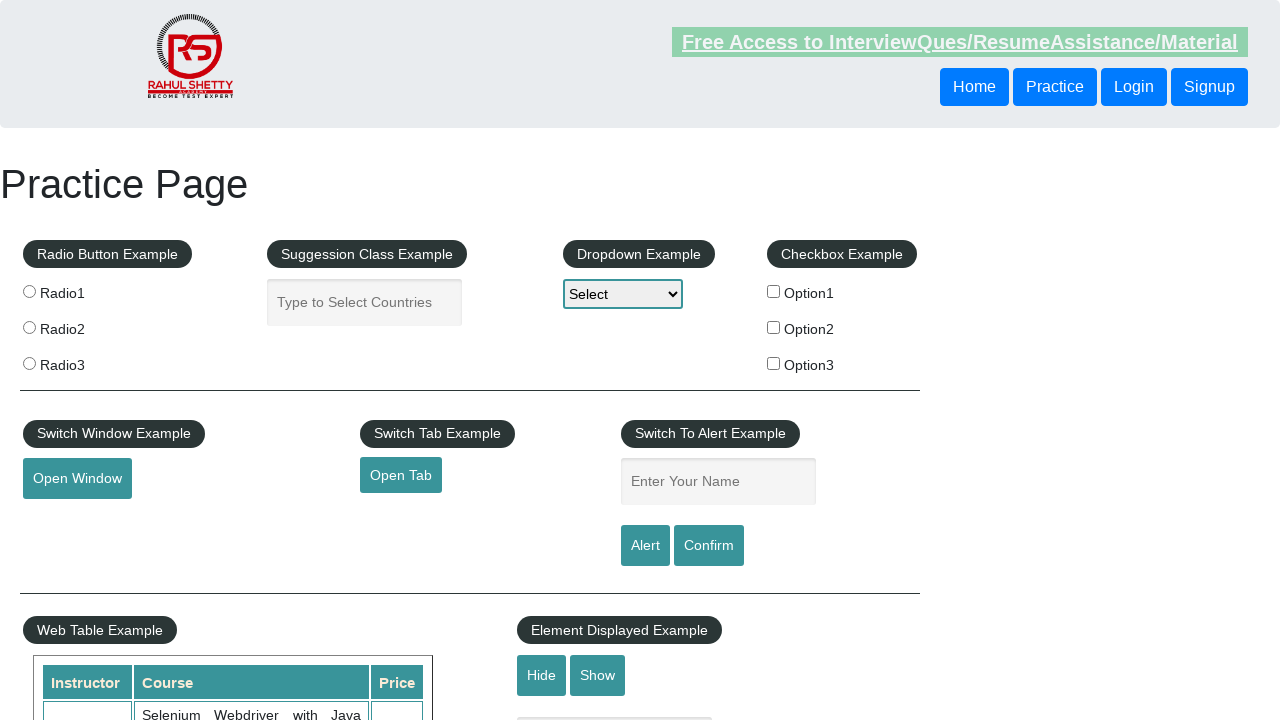

Located dropdown element with id 'dropdown-class-example'
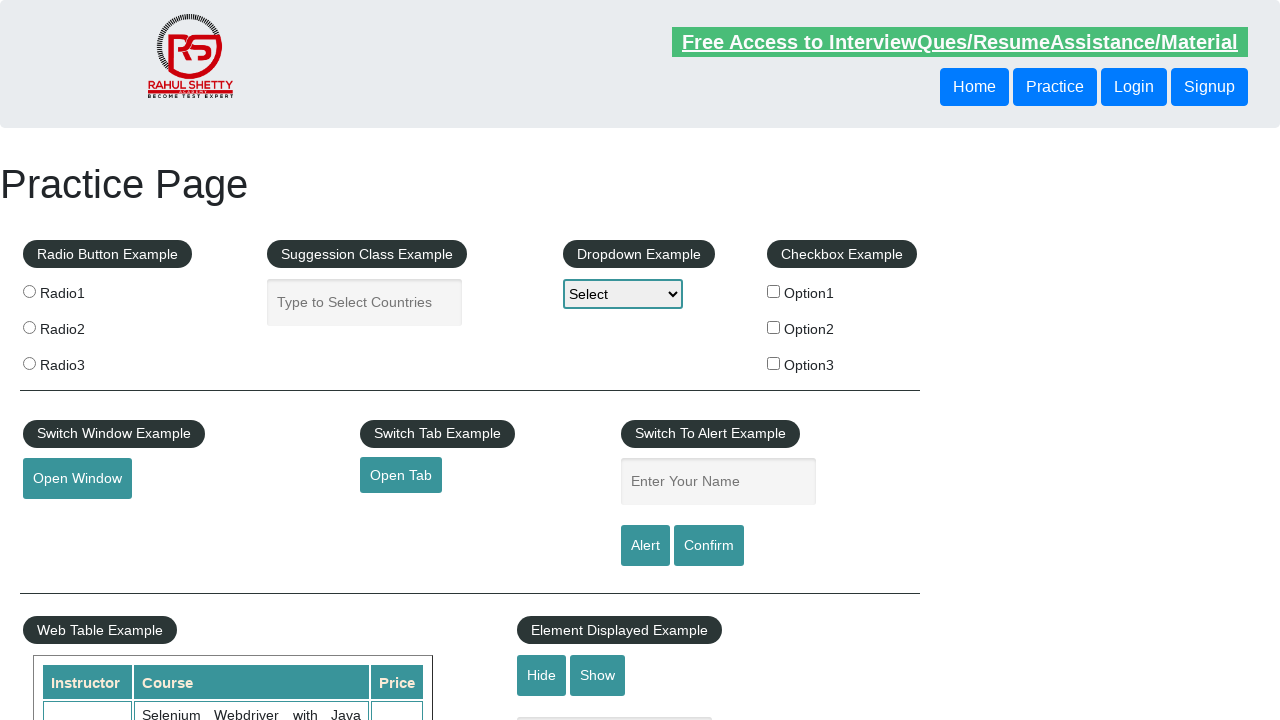

Retrieved all option elements from dropdown
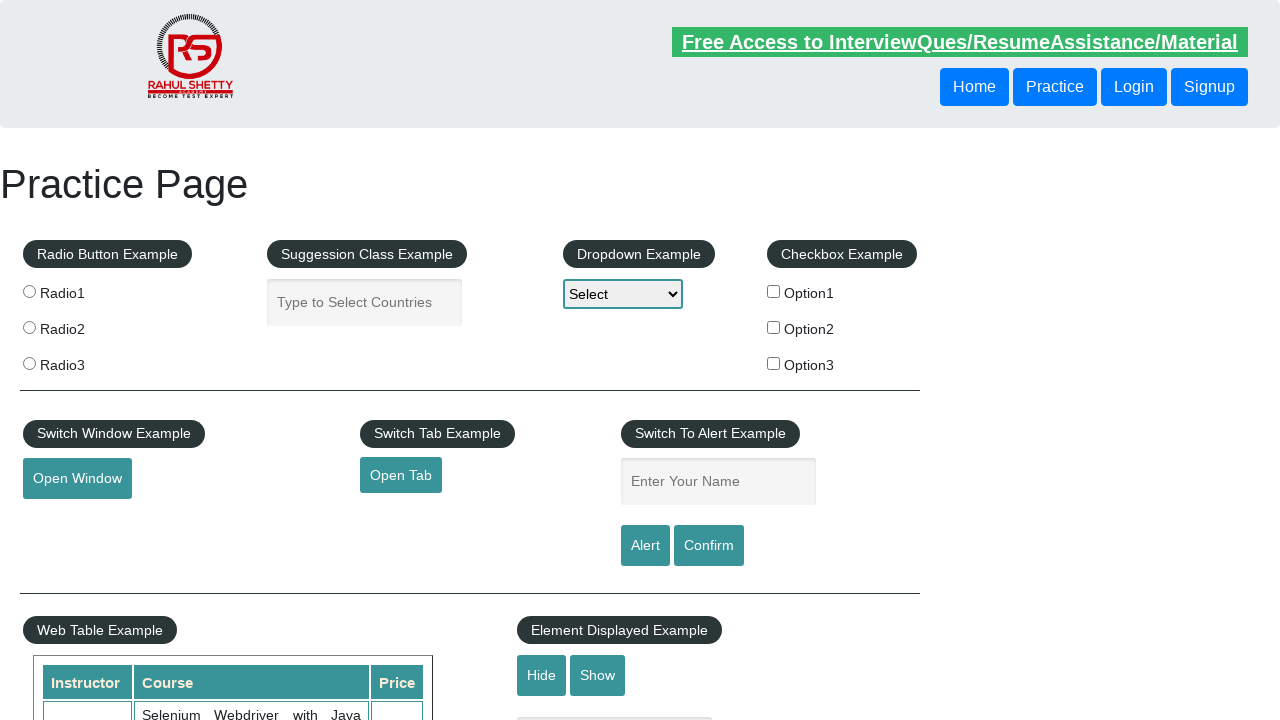

Retrieved text from option 0: 'Select'
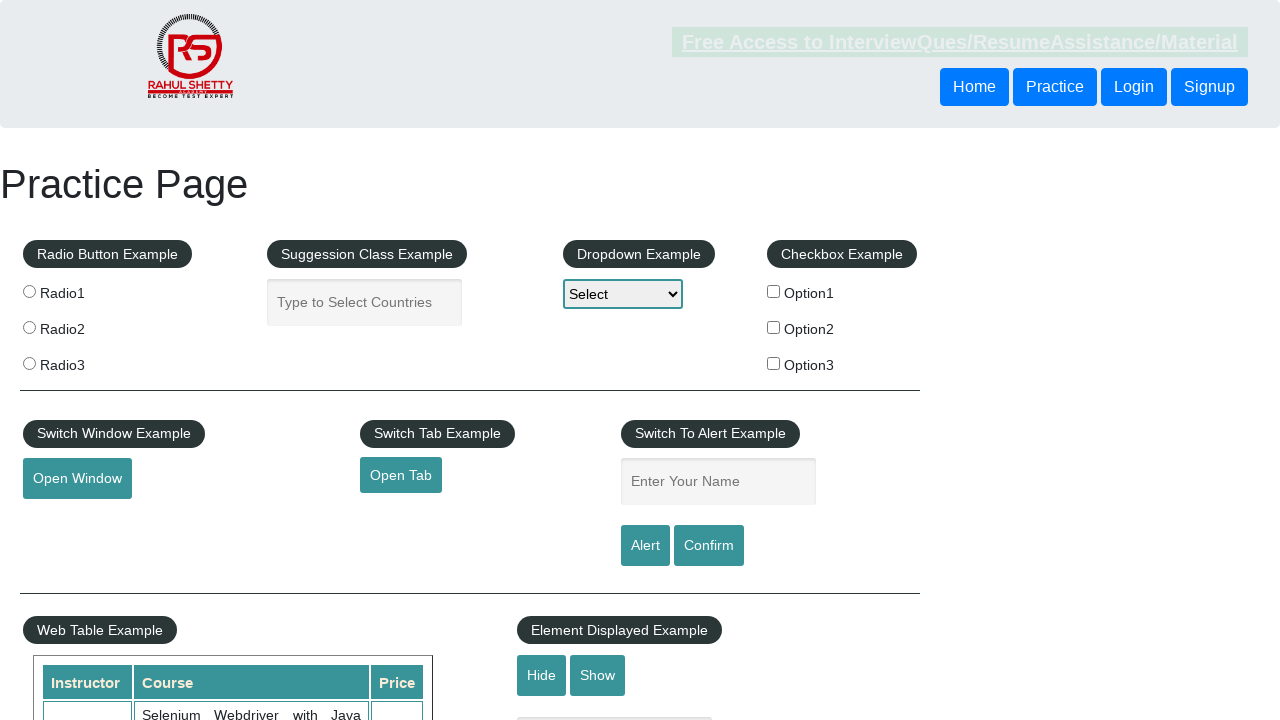

Validated option 0 matches expected value 'Select'
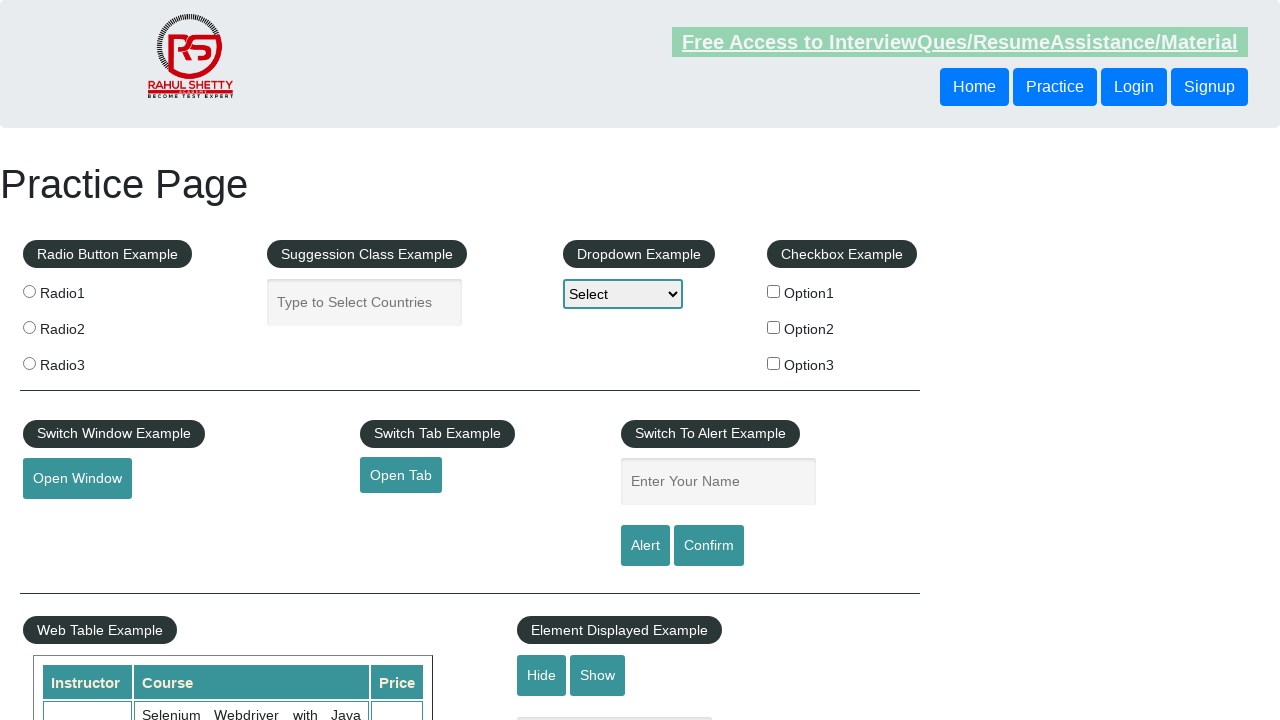

Retrieved text from option 1: 'Option1'
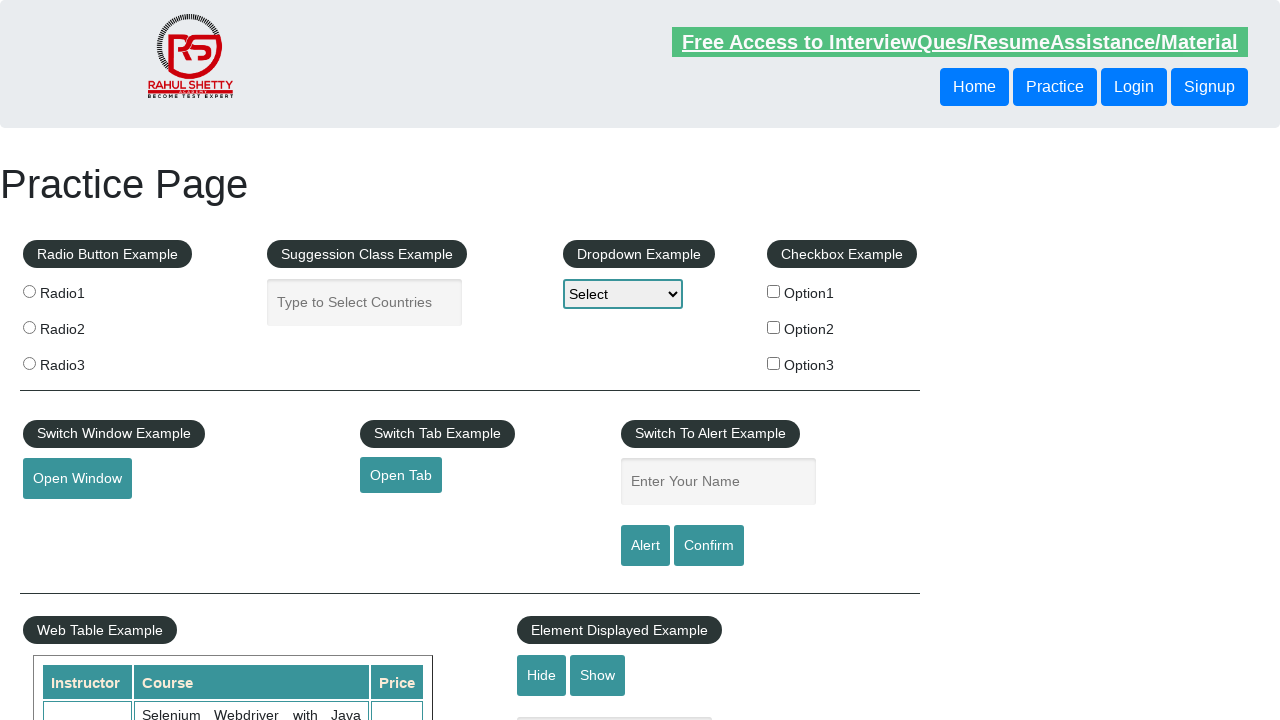

Validated option 1 matches expected value 'Option1'
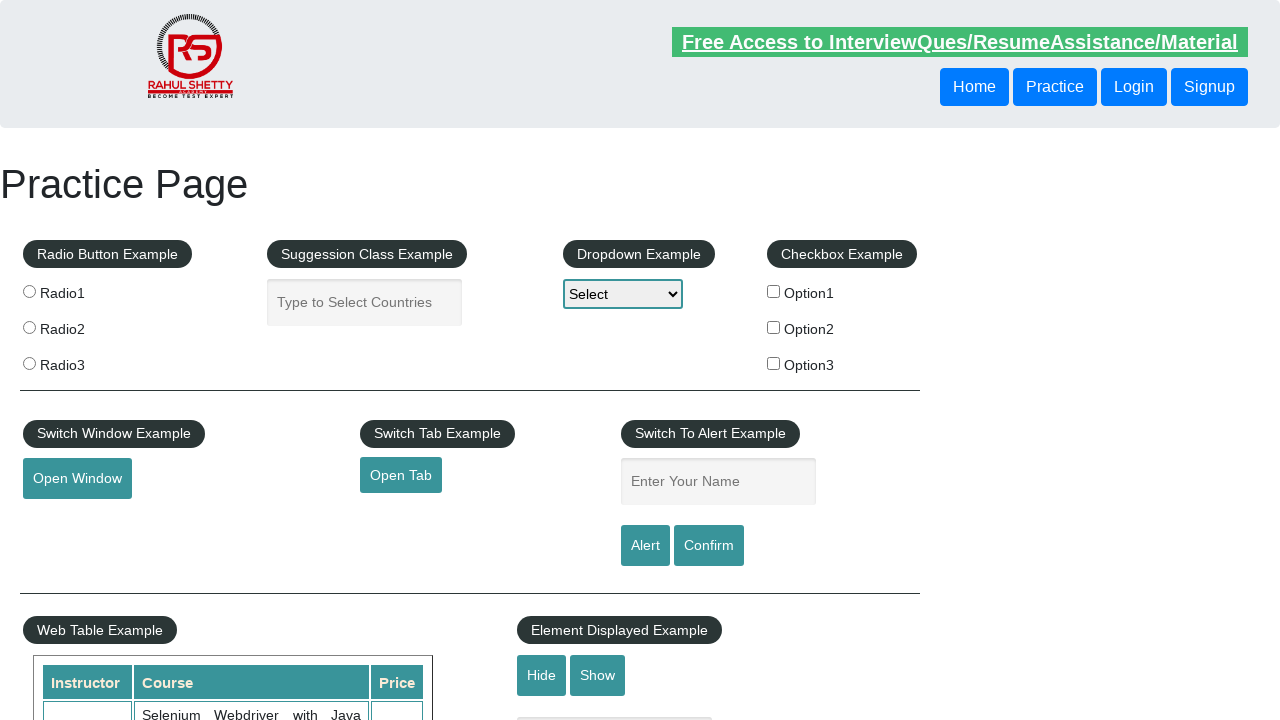

Retrieved text from option 2: 'Option2'
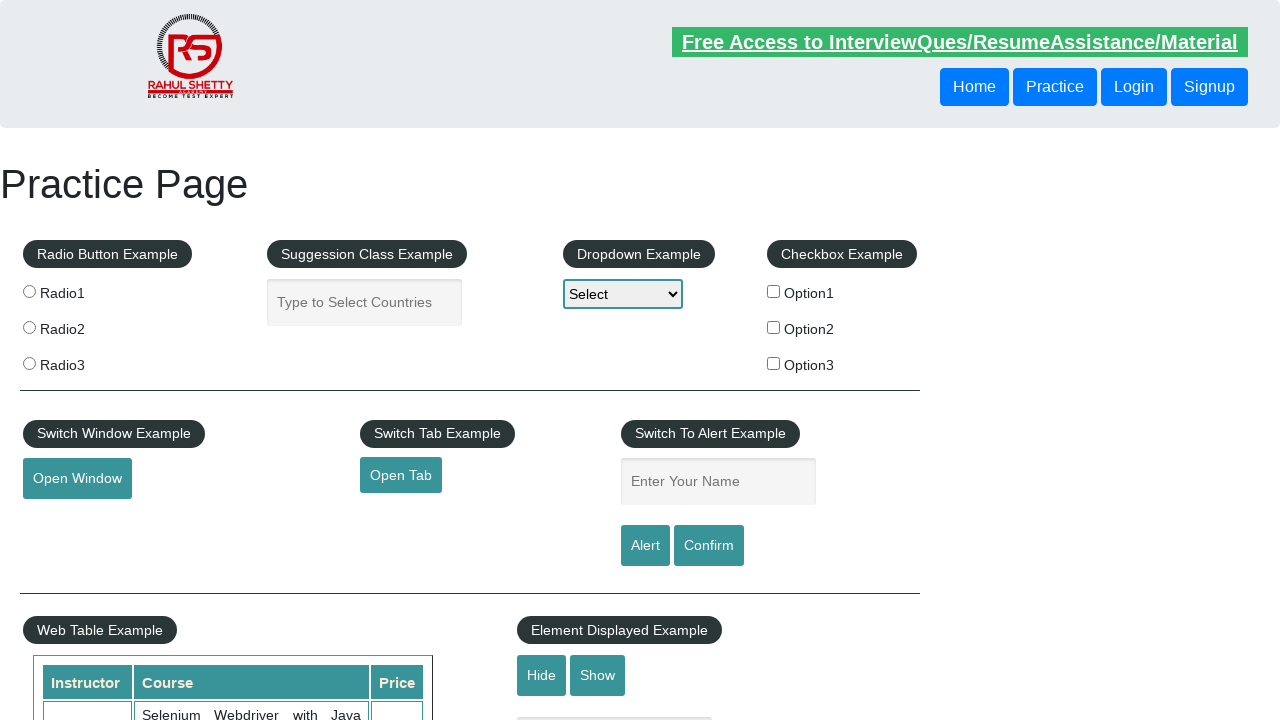

Validated option 2 matches expected value 'Option2'
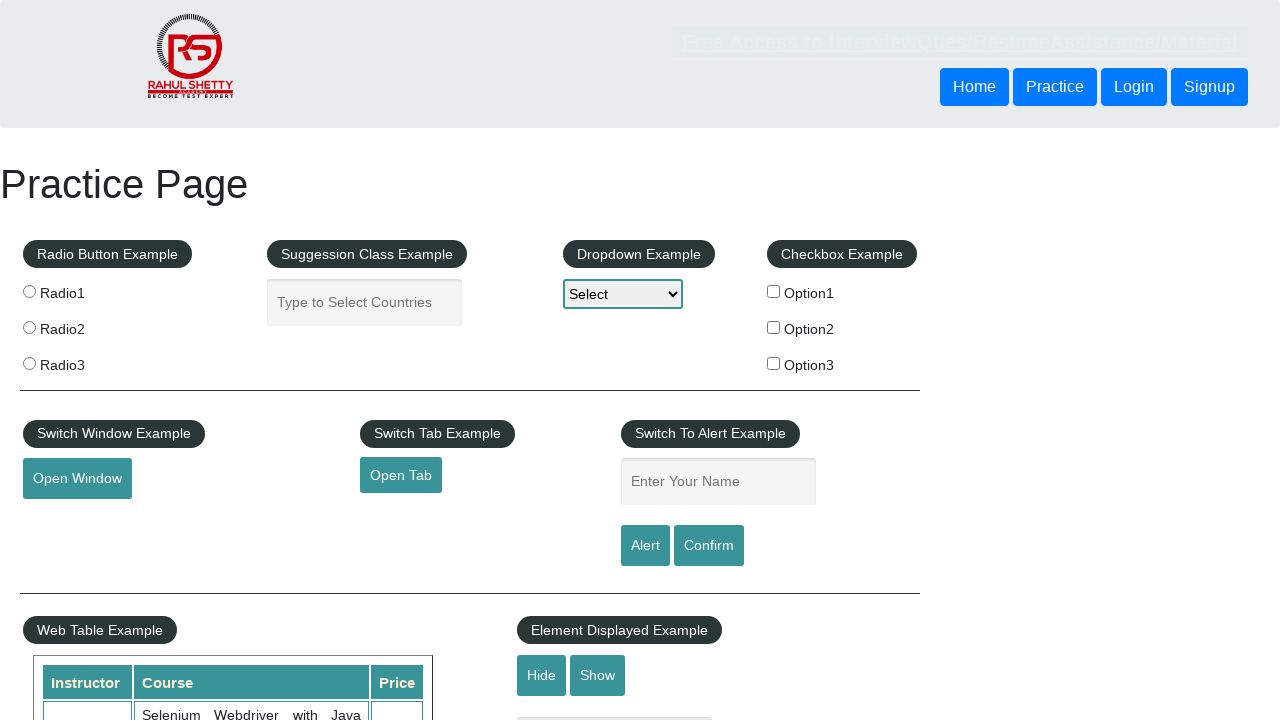

Retrieved text from option 3: 'Option3'
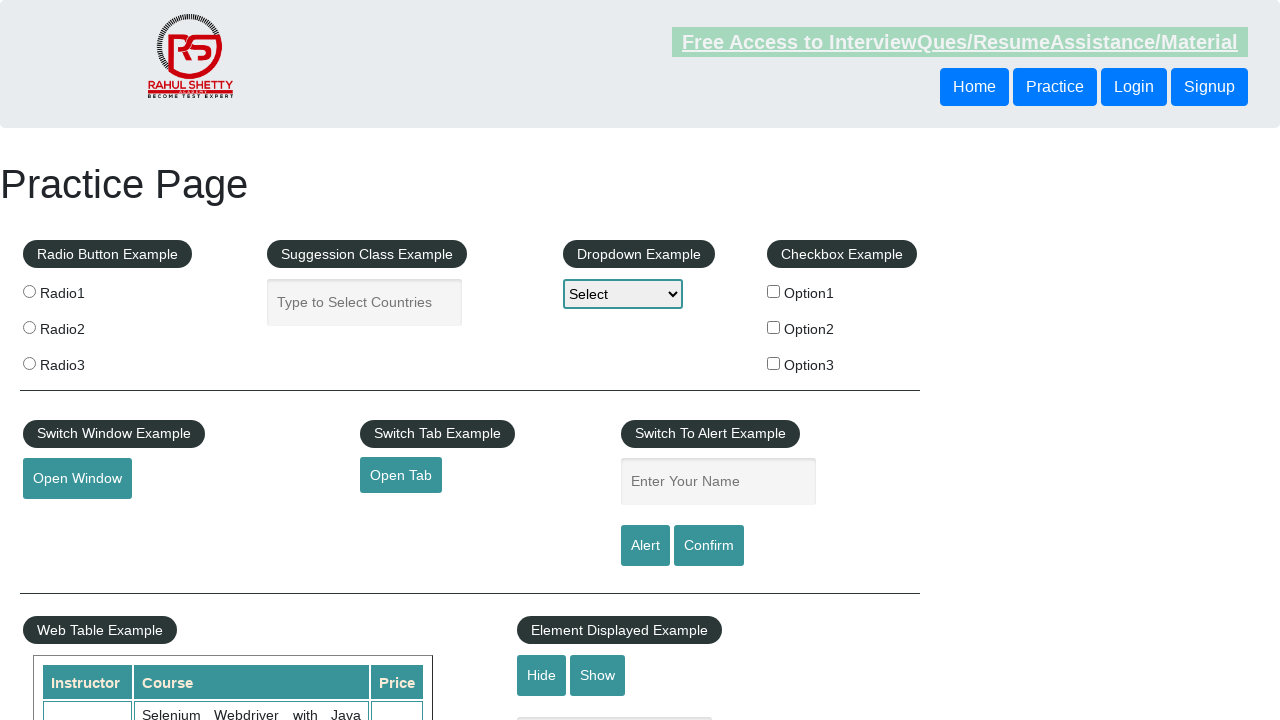

Validated option 3 matches expected value 'Option3'
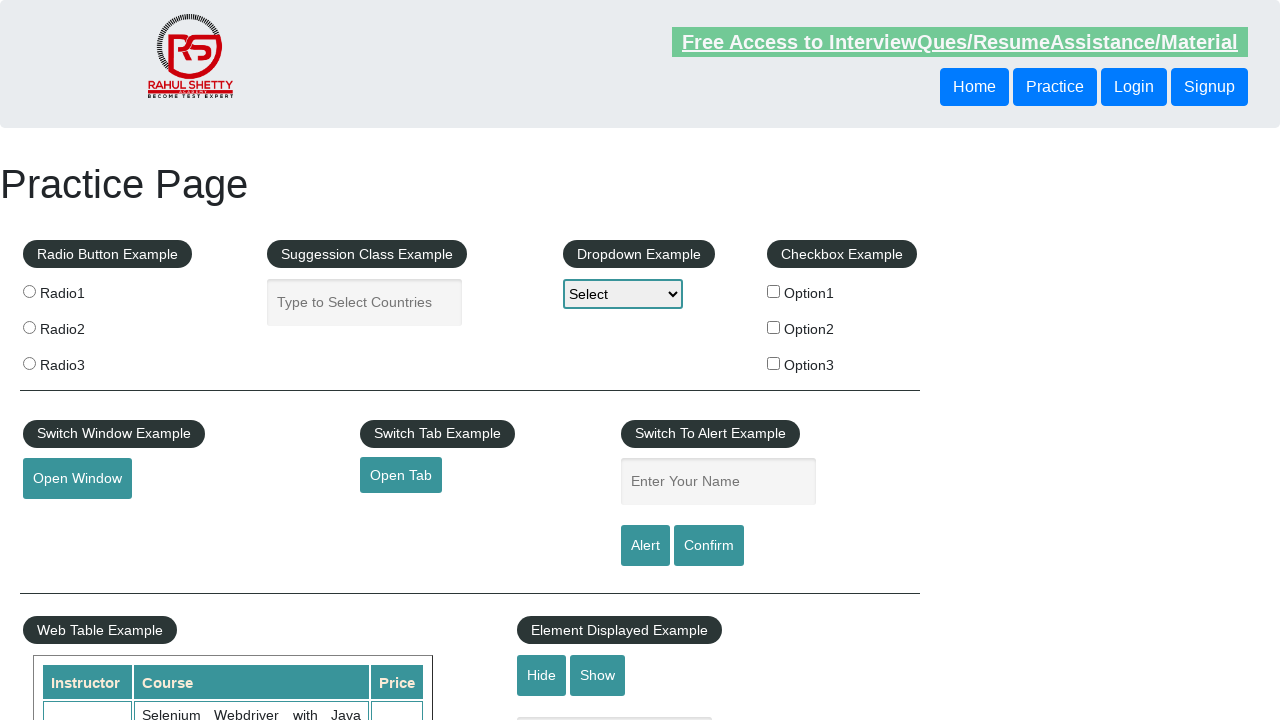

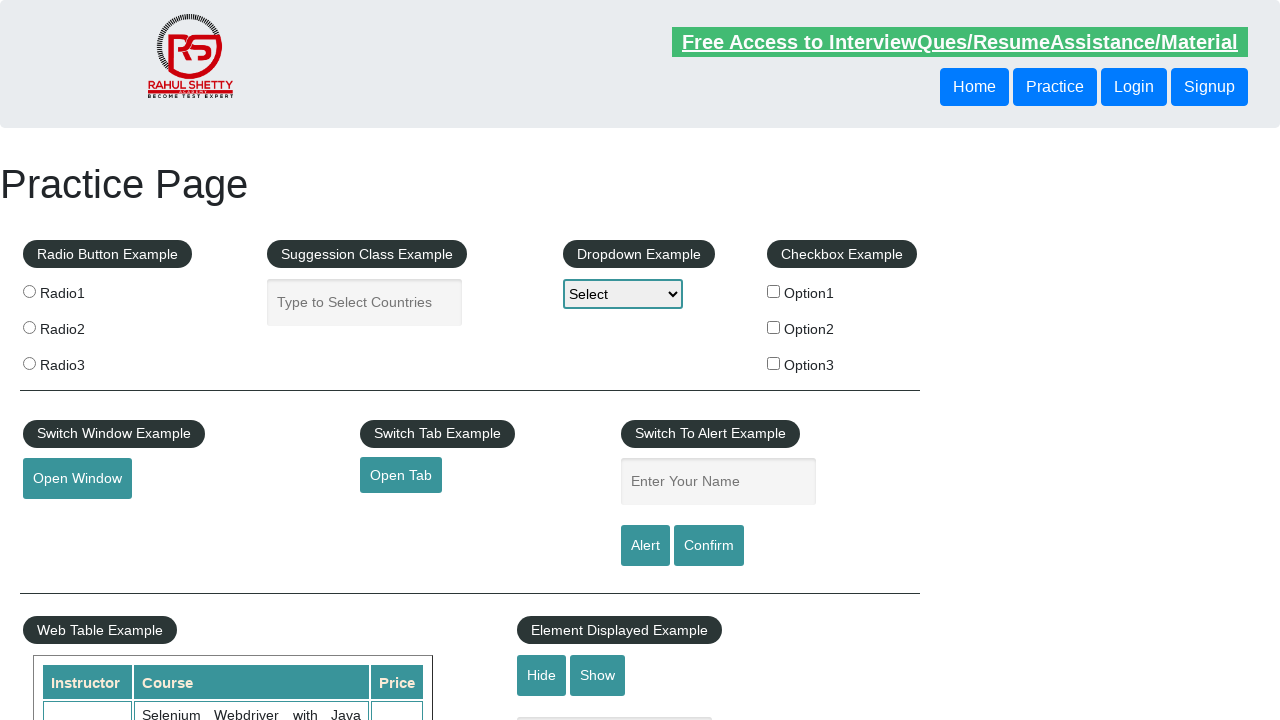